Tests checkbox functionality by clicking the checkbox and then removing it via a button, verifying the removal message appears

Starting URL: http://the-internet.herokuapp.com/dynamic_controls

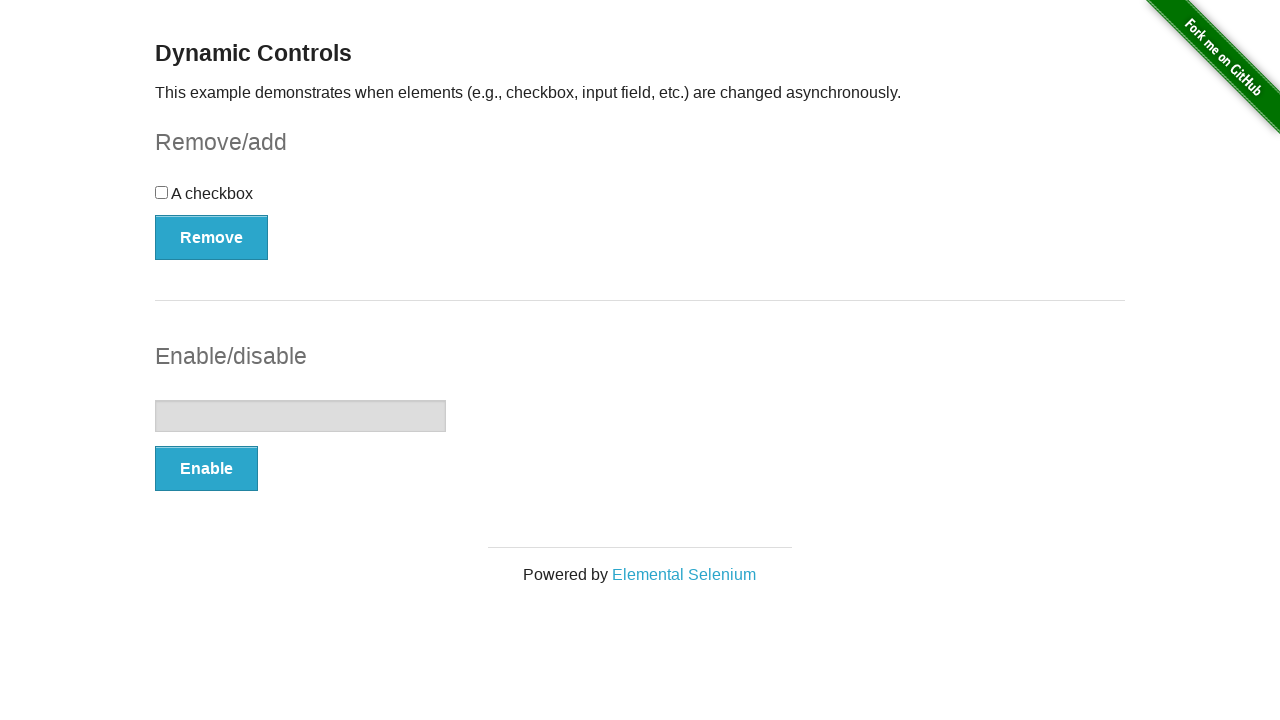

Clicked the checkbox at (162, 192) on input[type="checkbox"]
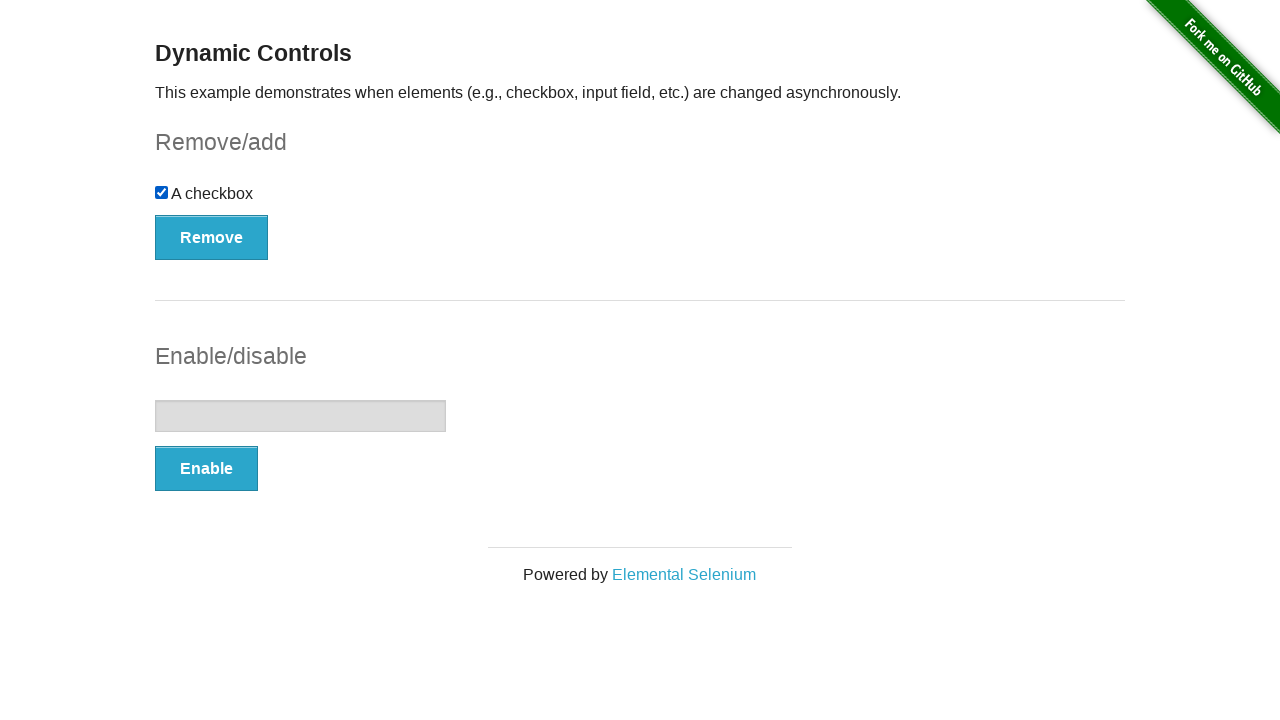

Clicked the button to remove the checkbox at (212, 237) on [type="button"]
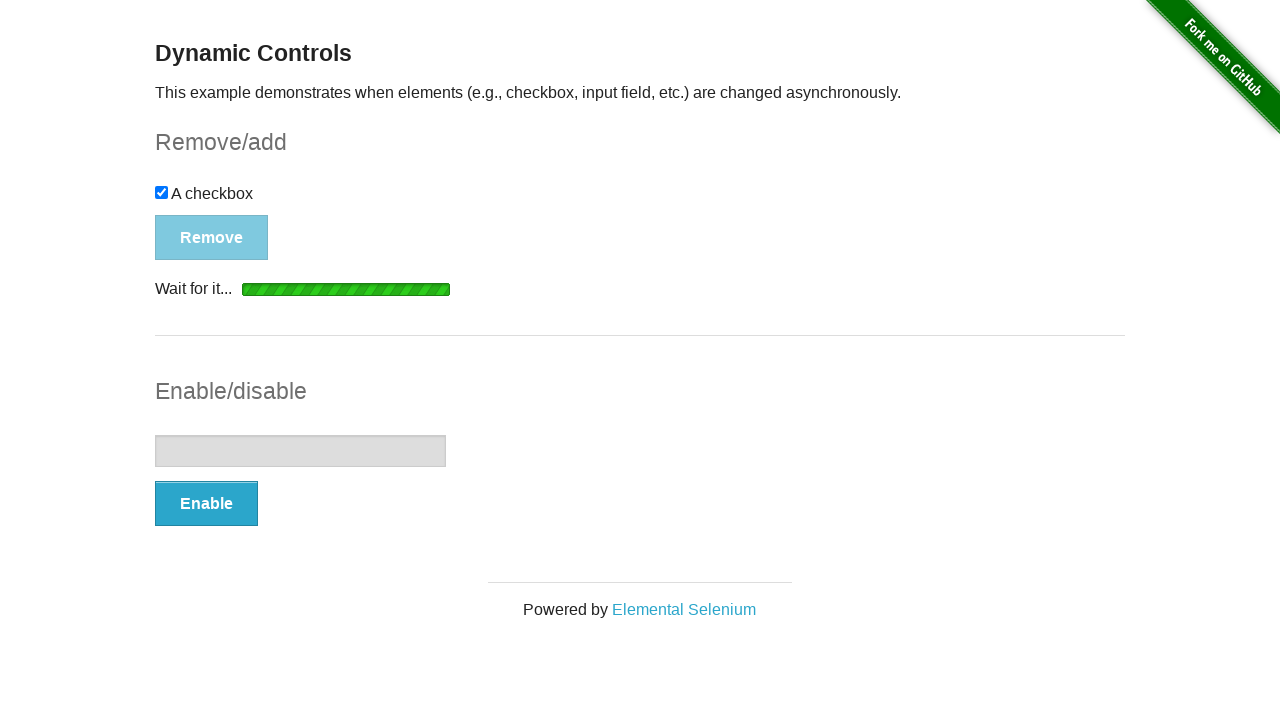

Waited for removal message to appear
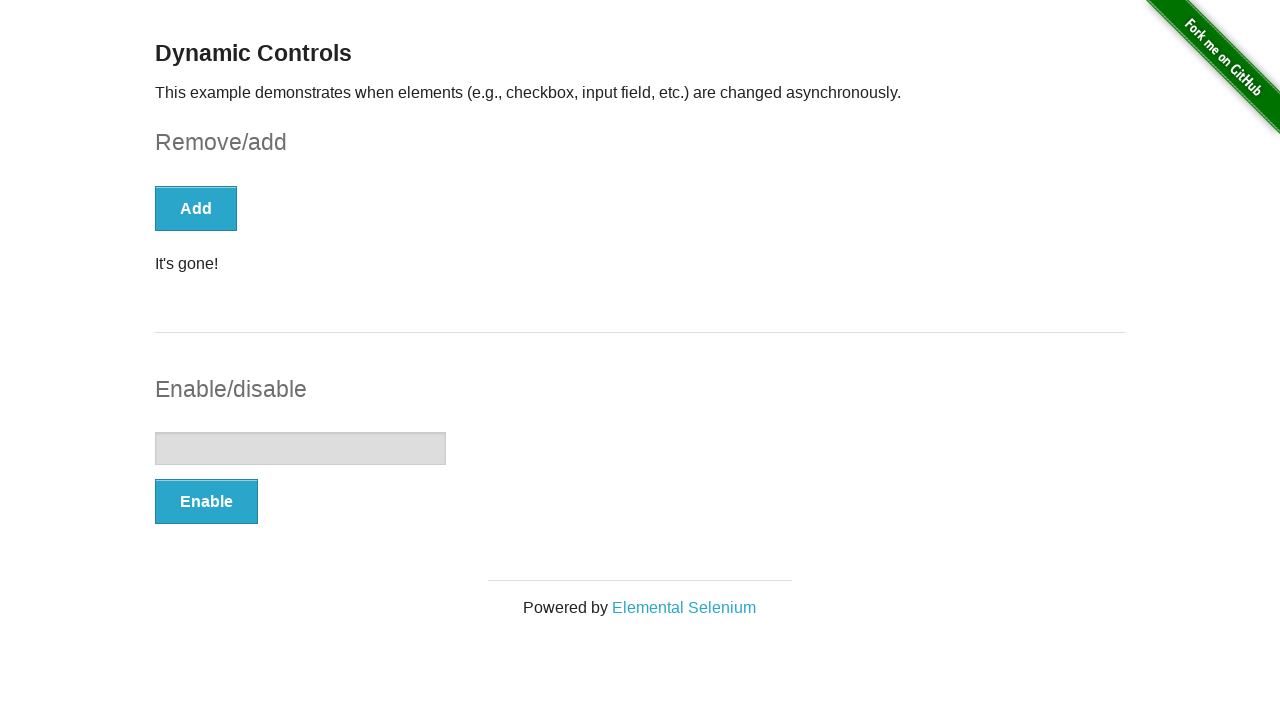

Verified removal message displays "It's gone!"
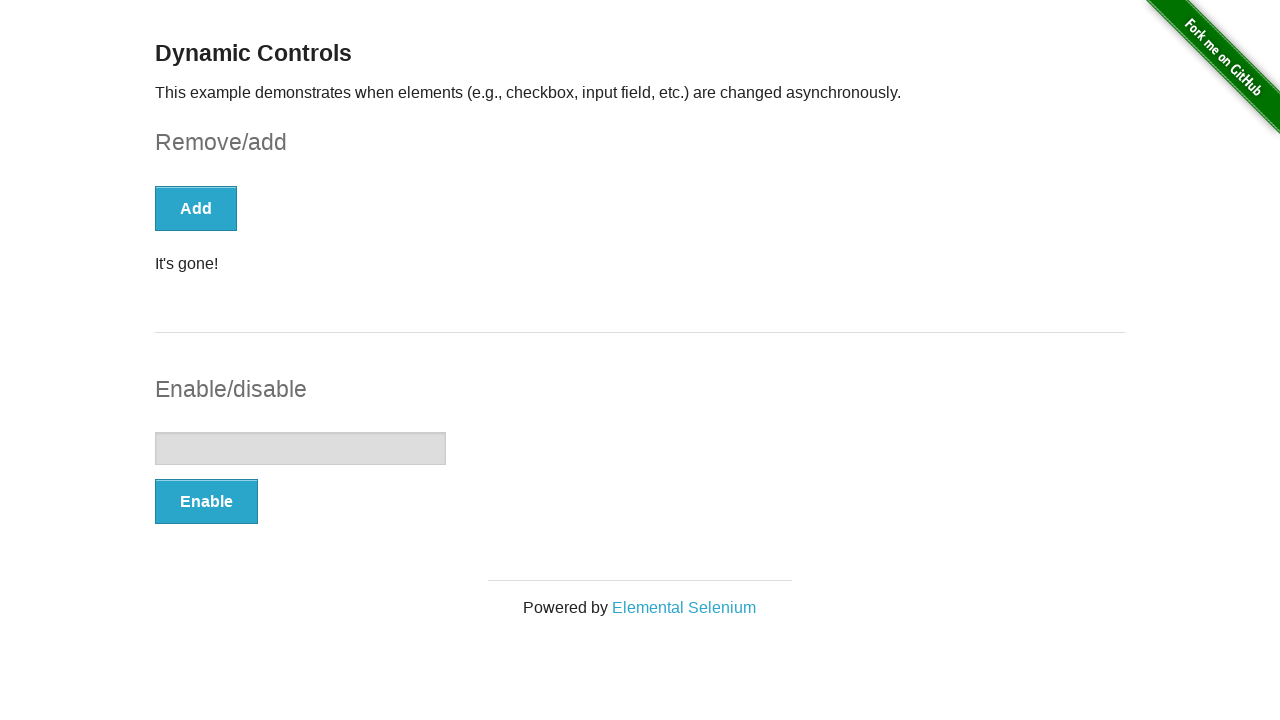

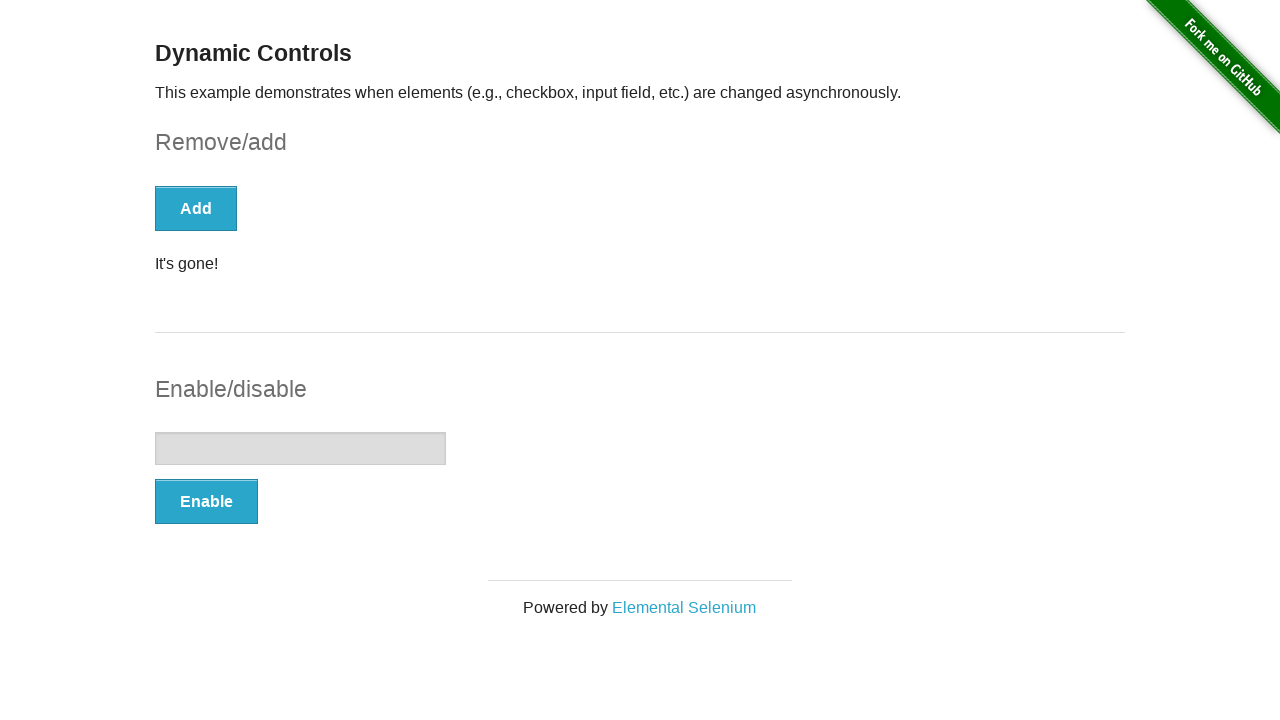